Tests JavaScript information alert by clicking a button to trigger an alert and accepting it

Starting URL: http://practice.cydeo.com/javascript_alerts

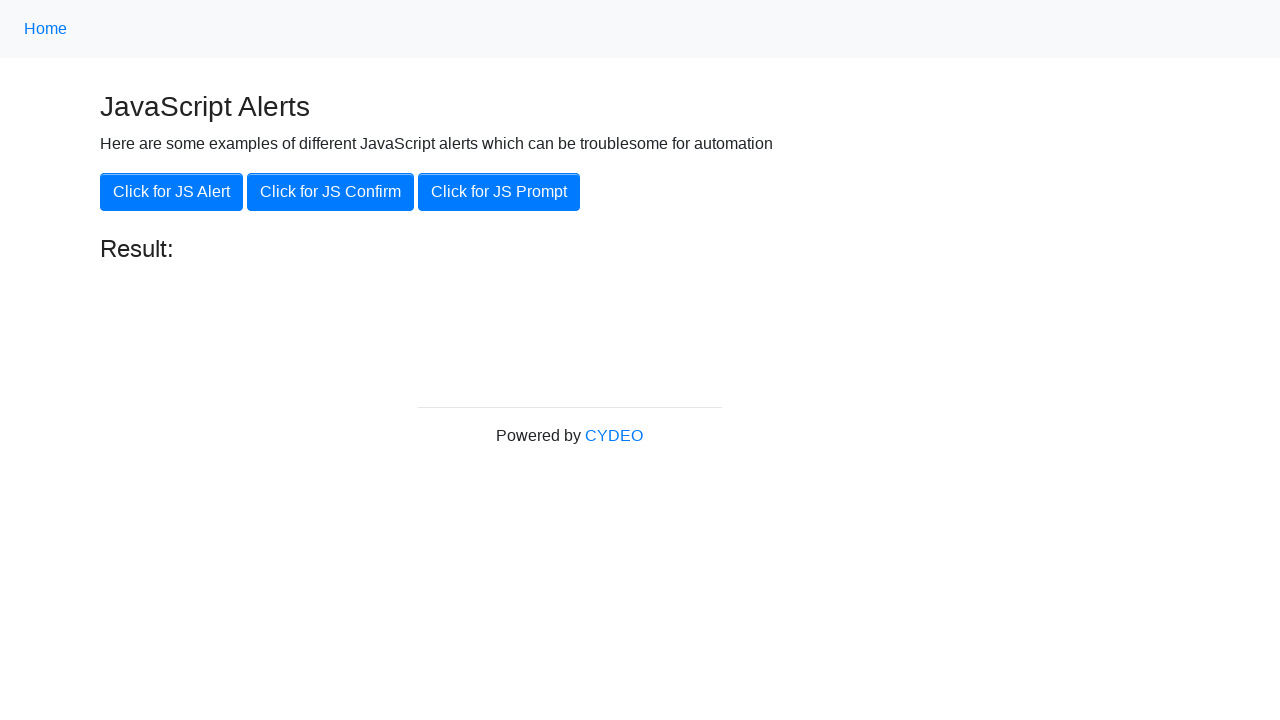

Navigated to JavaScript alerts practice page
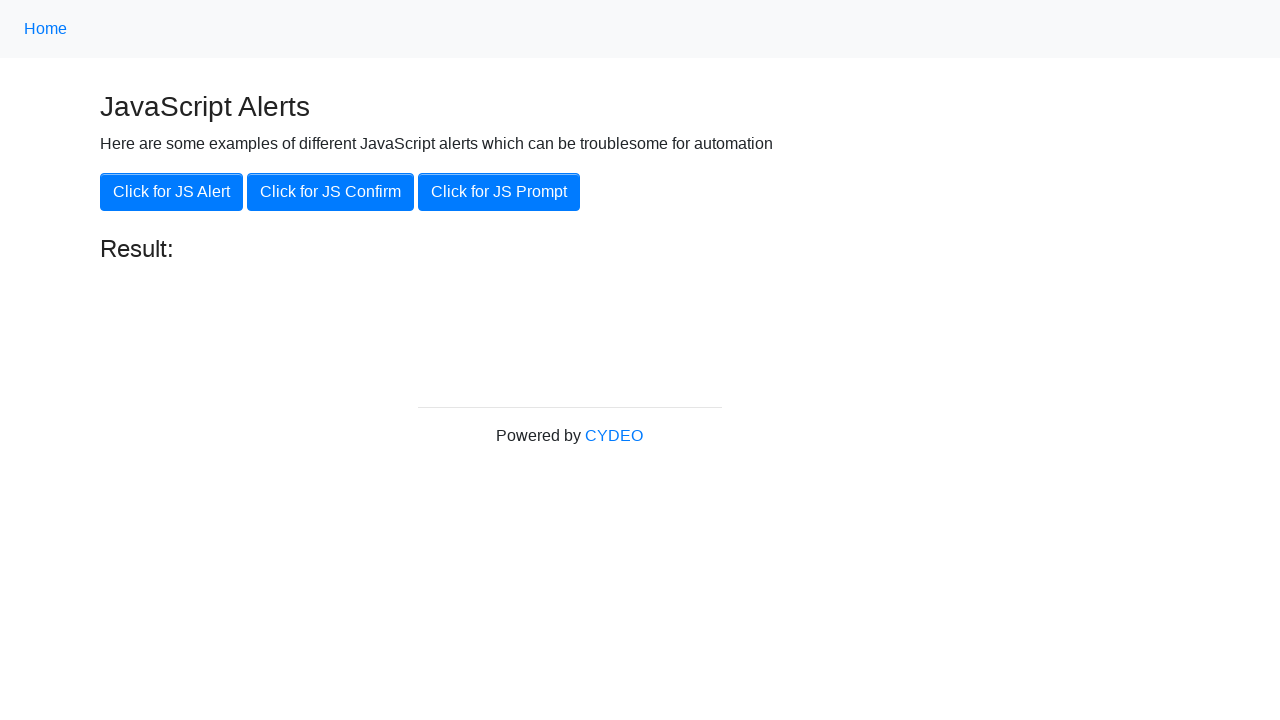

Clicked the 'Click for JS Alert' button at (172, 192) on xpath=//button[.='Click for JS Alert']
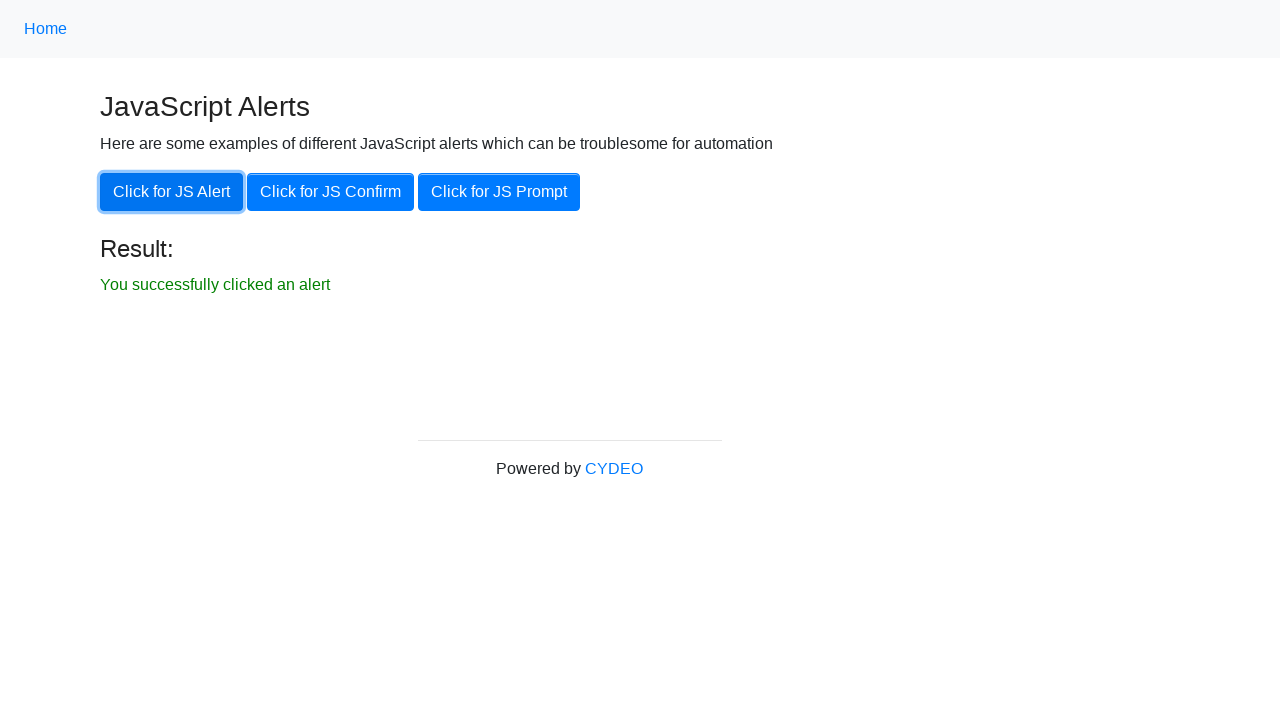

Set up dialog handler to accept alerts
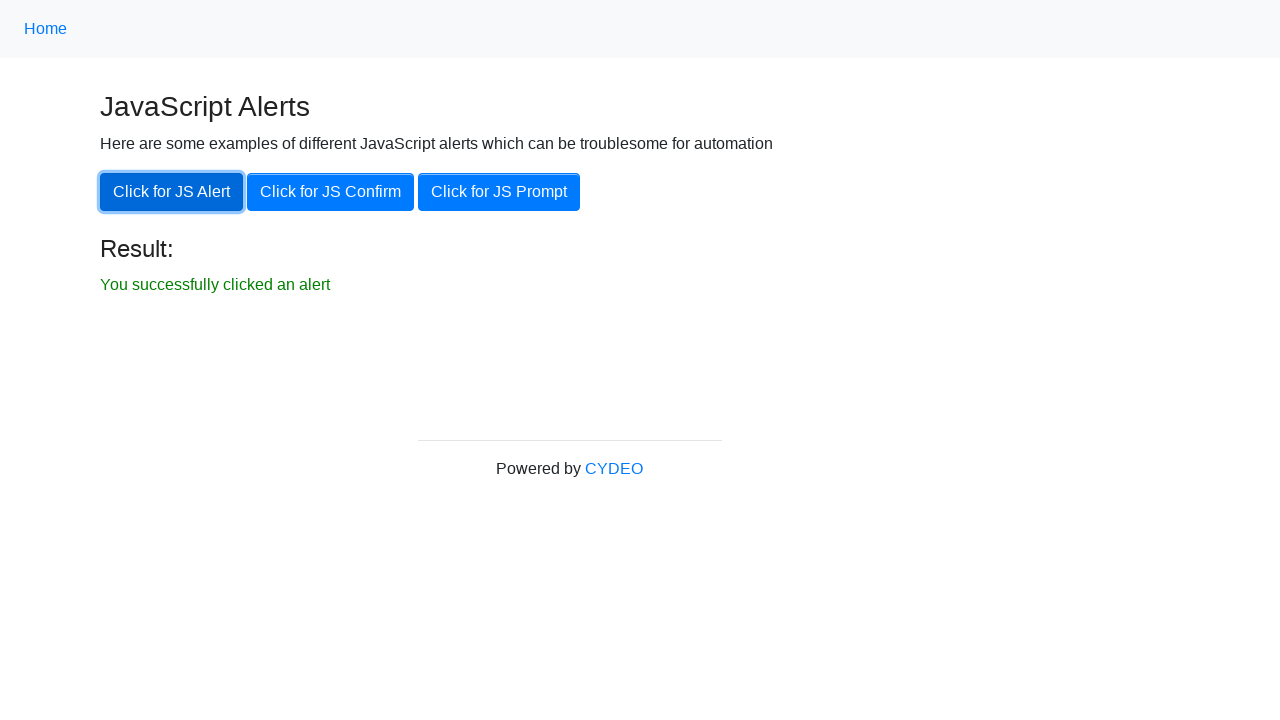

Result text appeared after accepting alert
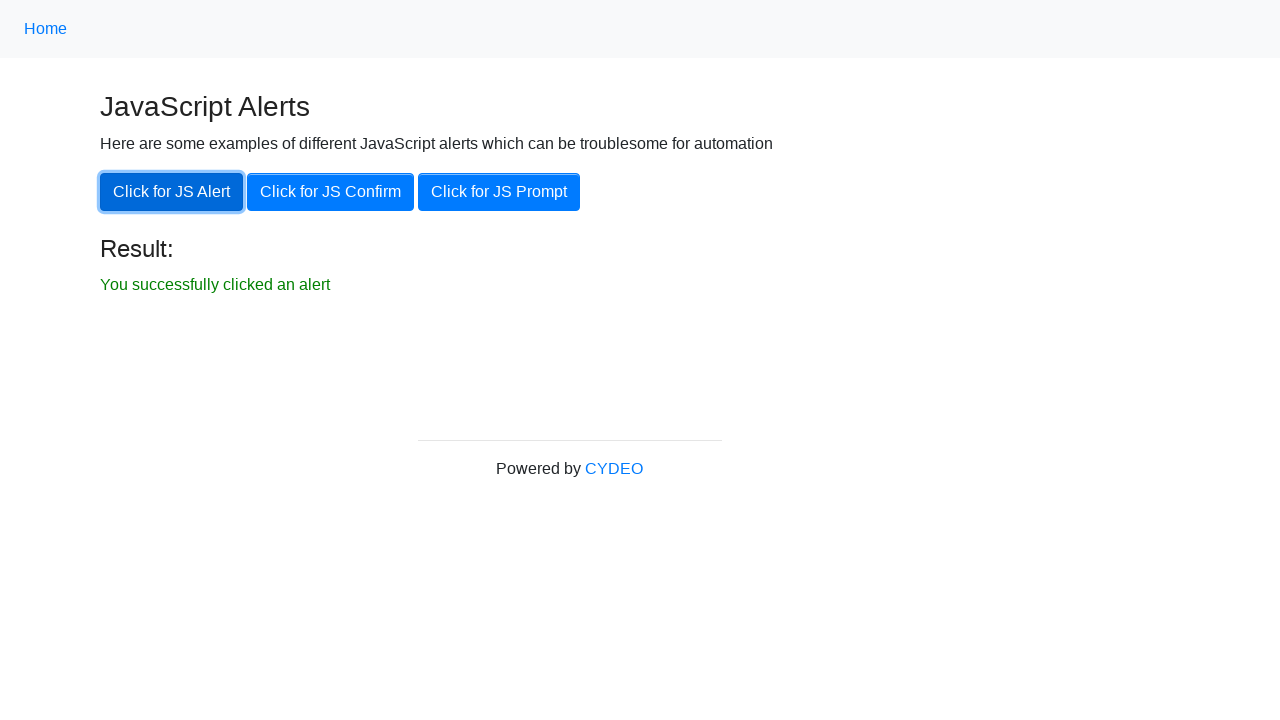

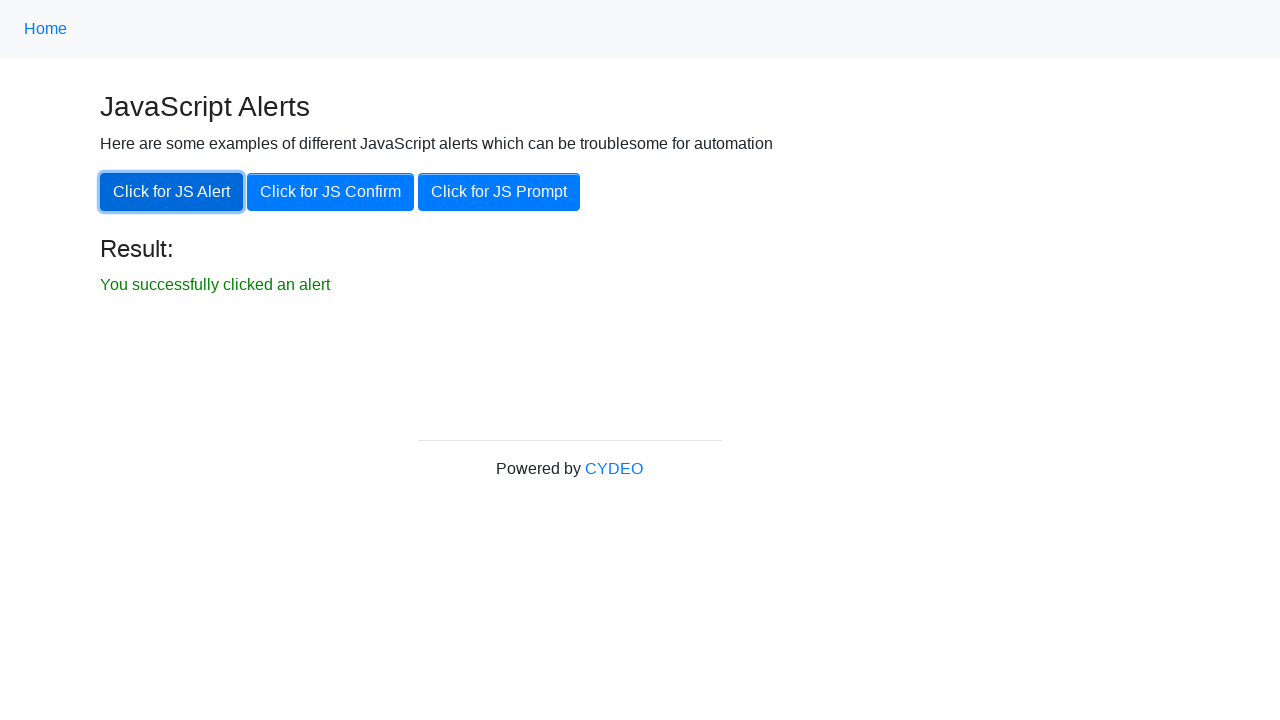